Tests the eCourts India case status page by checking the selection state of radio buttons for Disposed, Pending, and Both case status filters

Starting URL: https://services.ecourts.gov.in/ecourtindia_v6/?p=casestatus/index&app_token=f7cf112a0aa19b160d93ea8df58ae038cd6dcff2106817cf2b979a742af48668

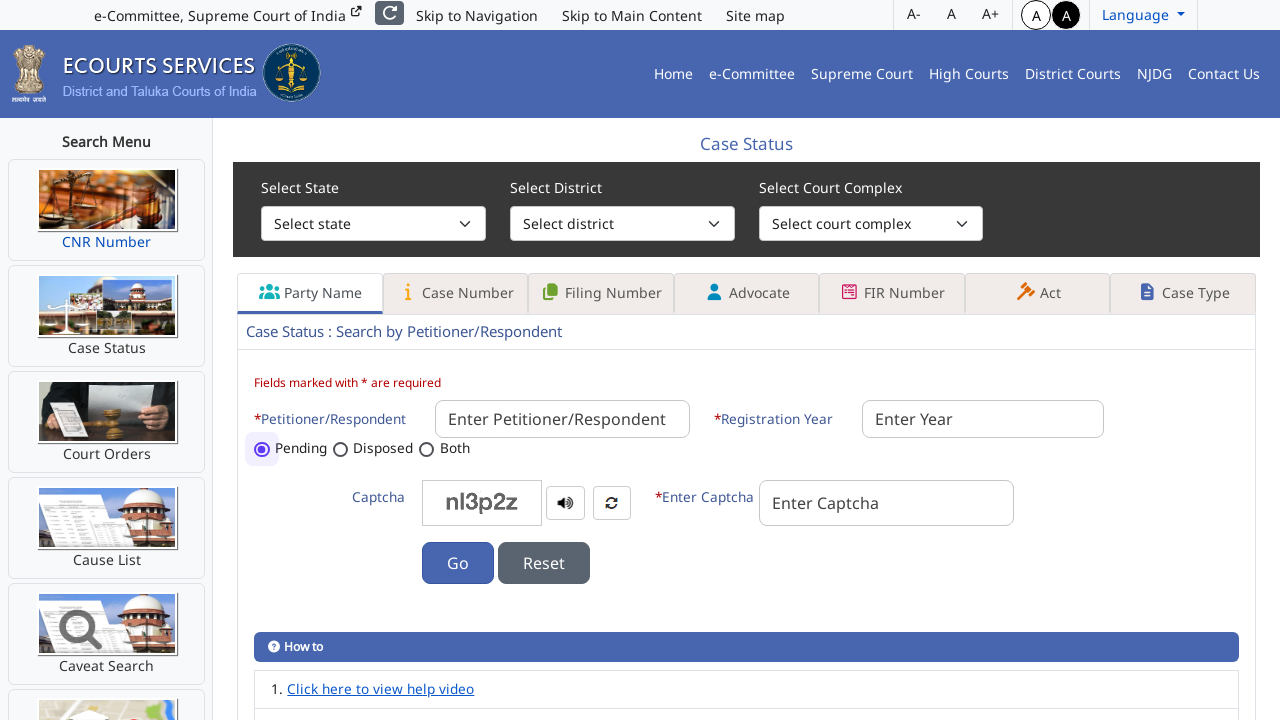

Waited for Disposed radio button selector to be available
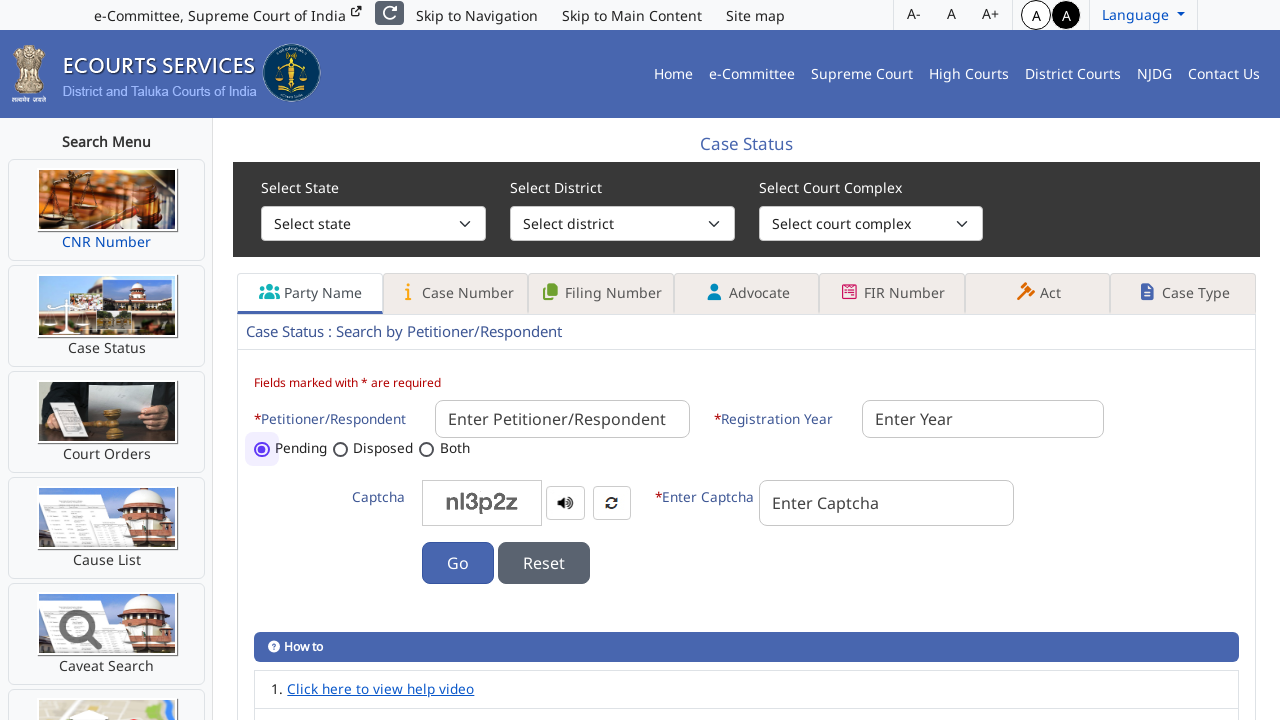

Located Disposed radio button element
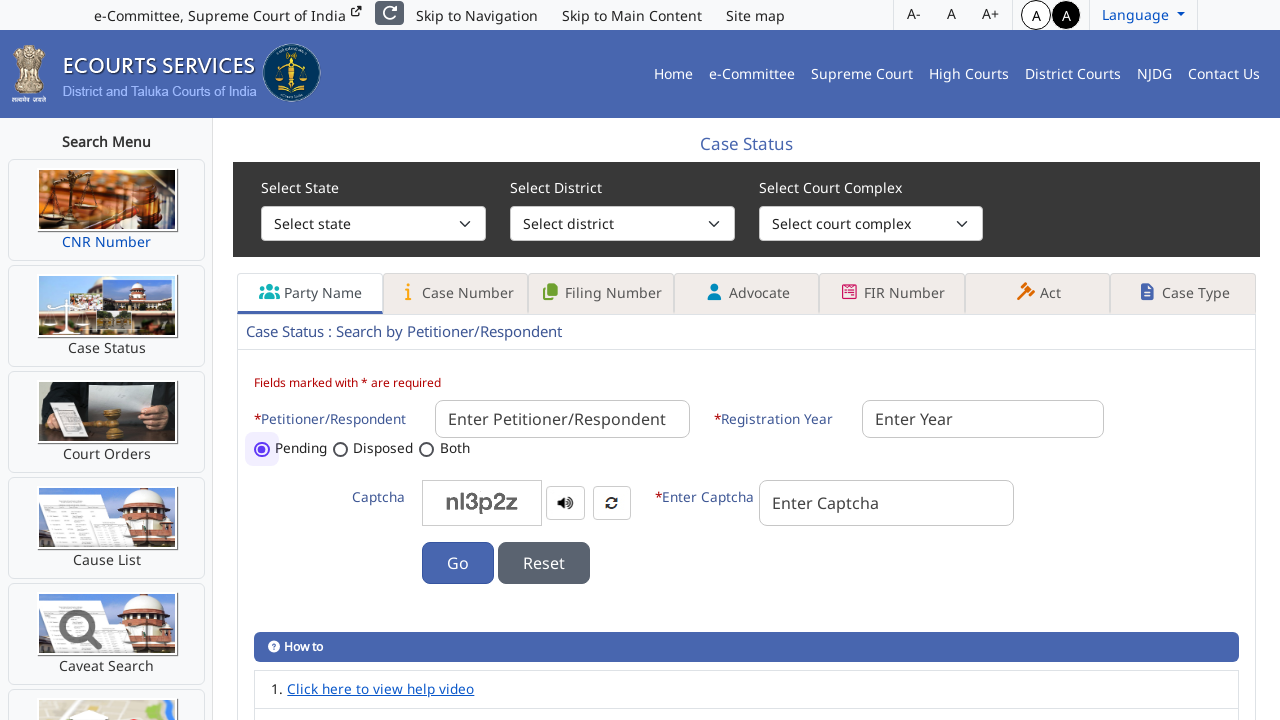

Disposed radio button became visible
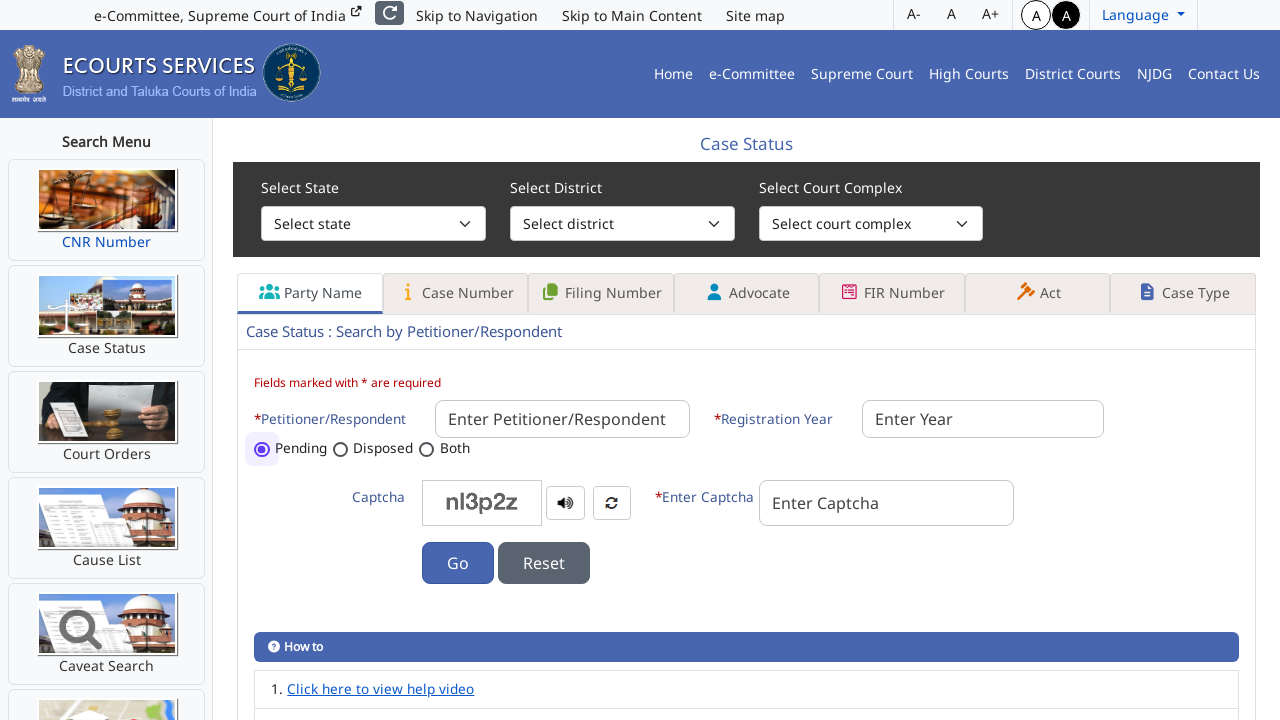

Located Pending radio button element
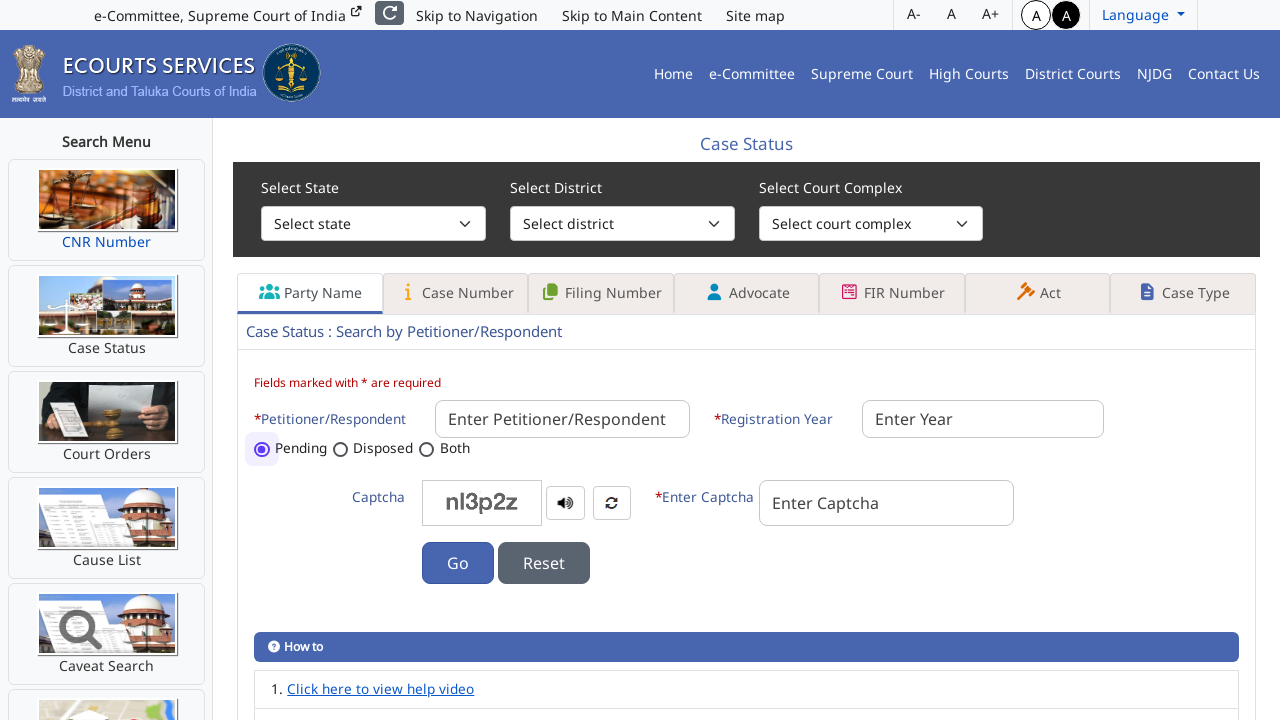

Pending radio button became visible
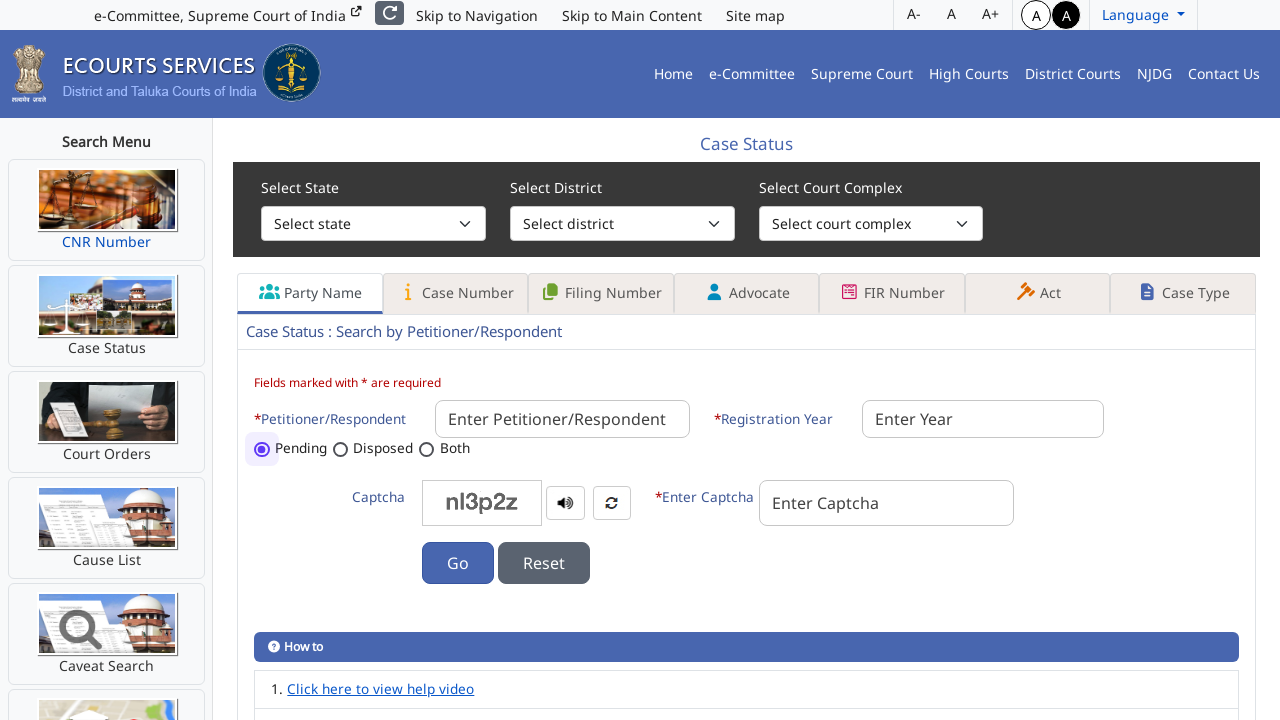

Located Both radio button element
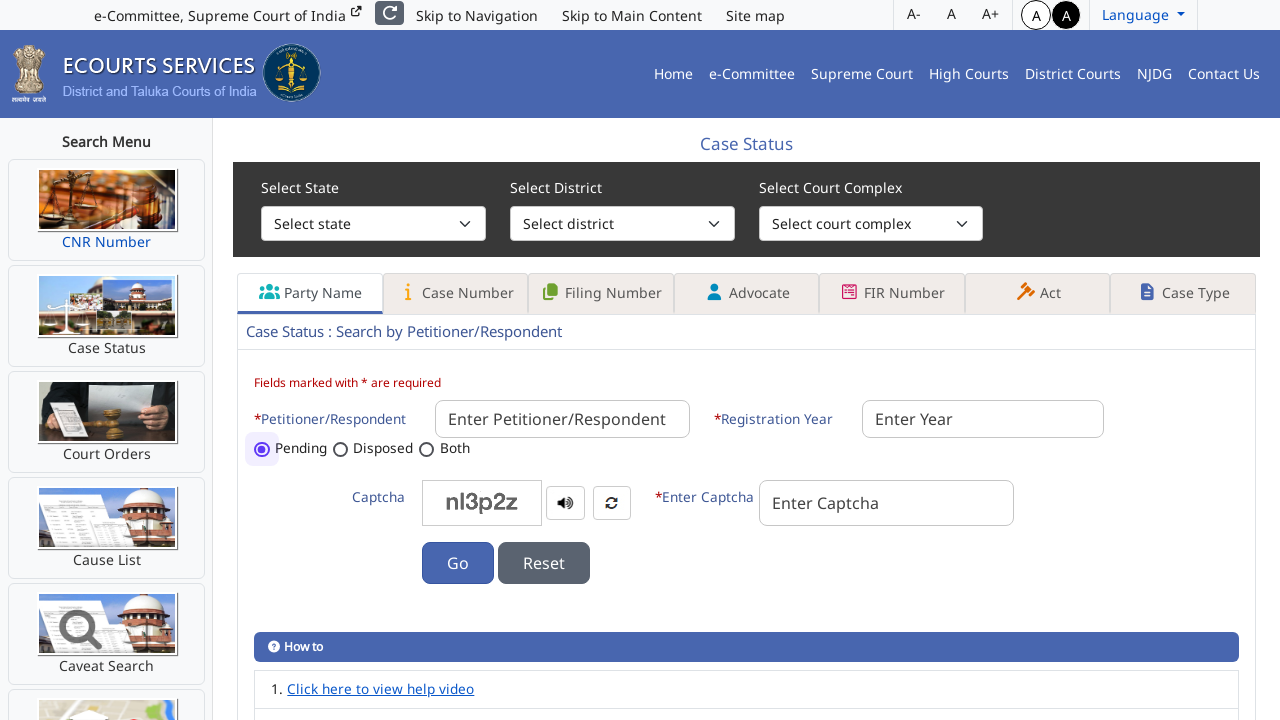

Both radio button became visible
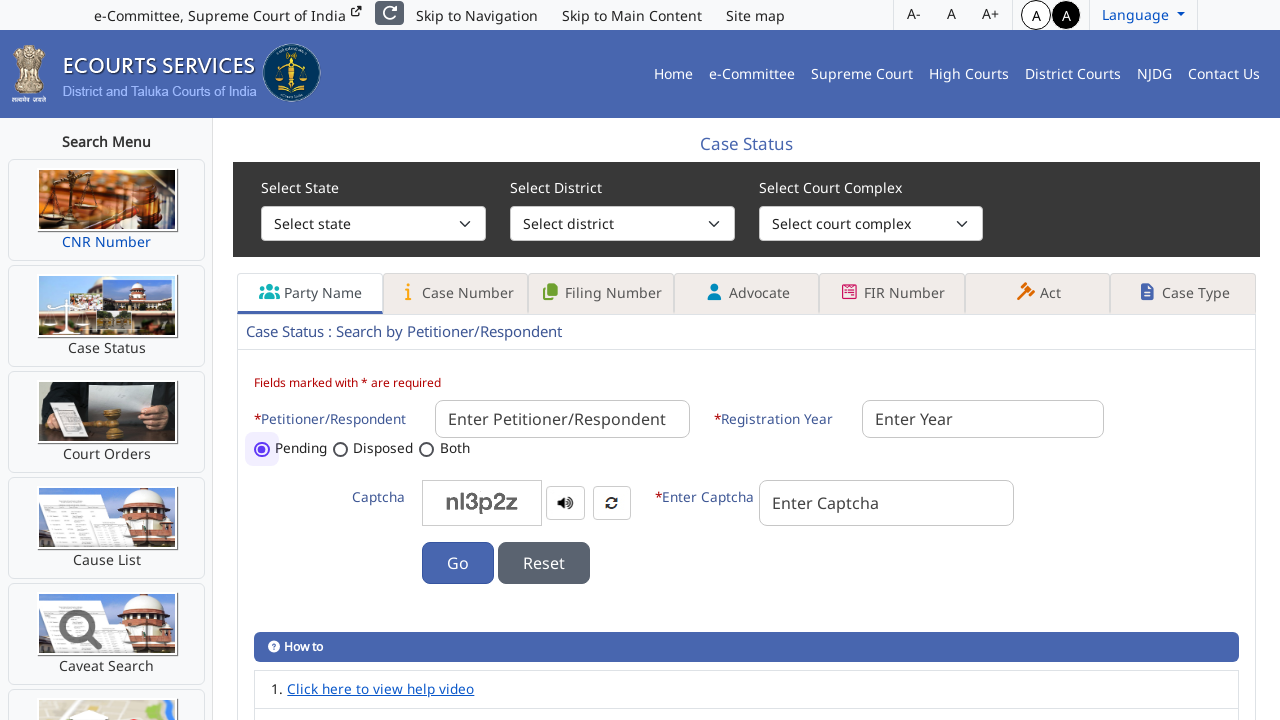

Clicked Disposed radio button at (340, 449) on xpath=//label[text()='Disposed']/..//input[@id='radD']
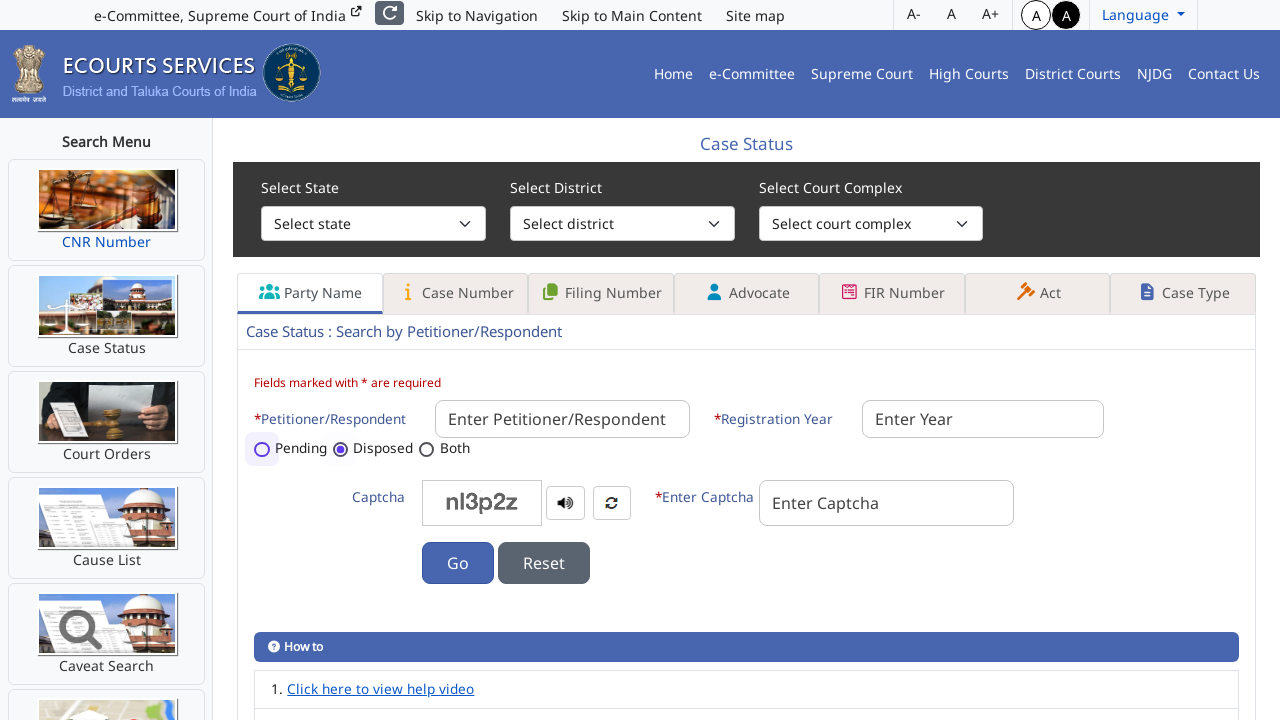

Clicked Pending radio button at (262, 449) on xpath=//label[text()='Pending']/..//input[@id='radP']
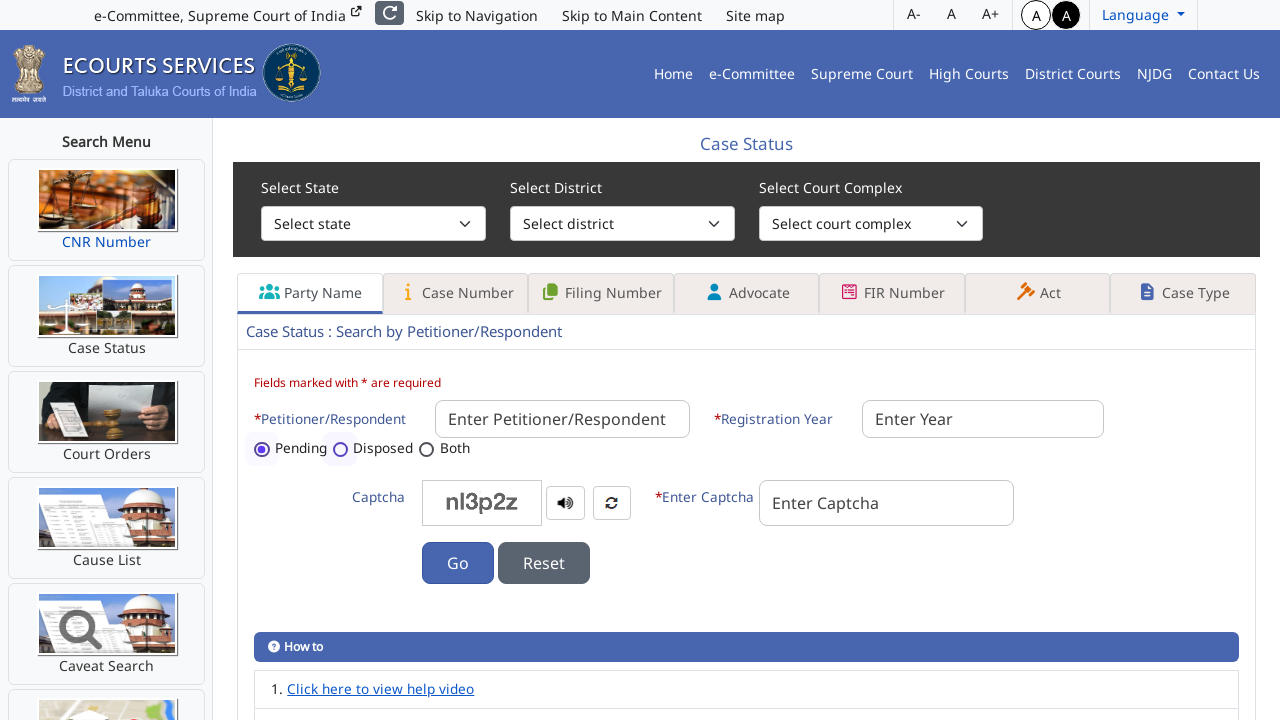

Clicked Both radio button at (427, 449) on xpath=//label[text()='Both']/..//input[@id='radB']
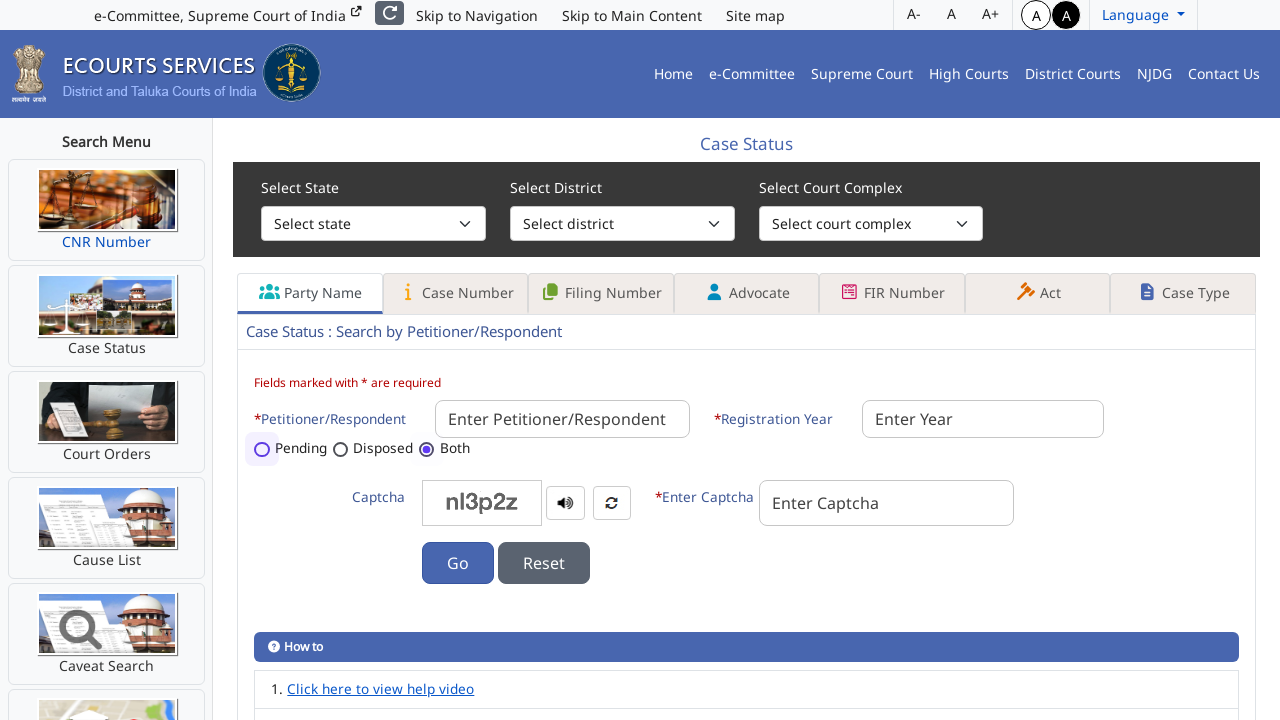

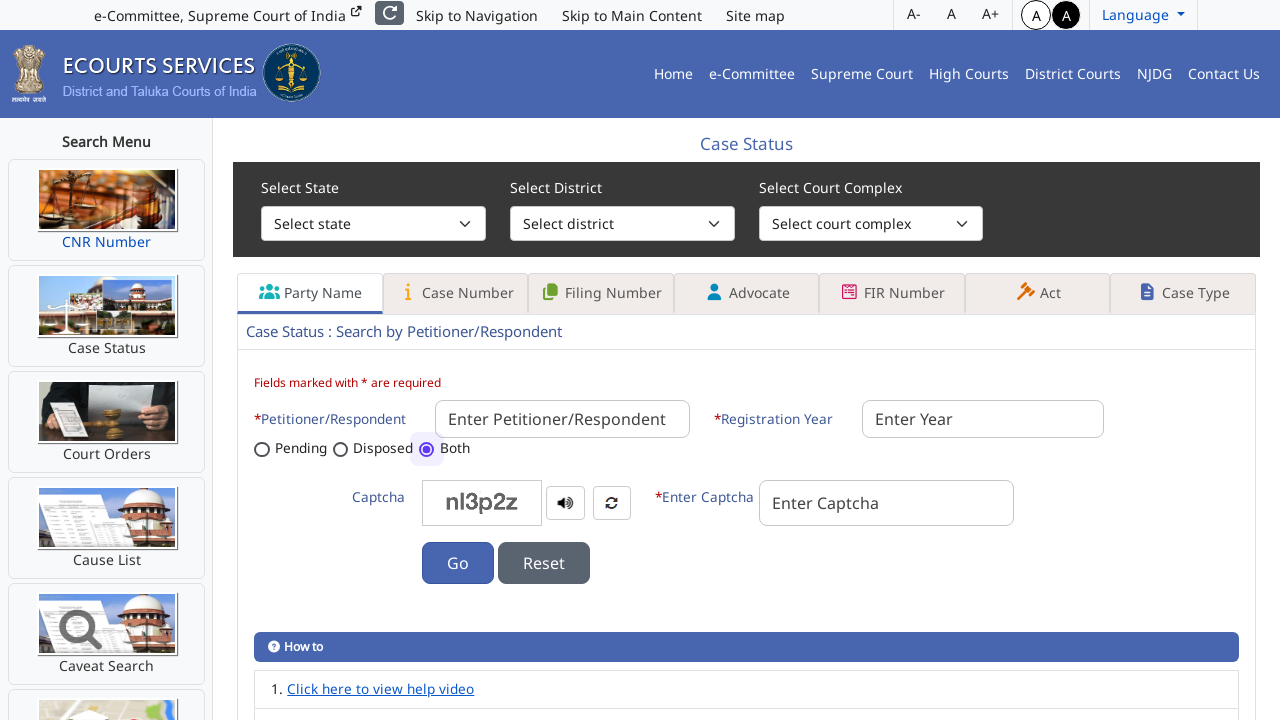